Tests a simple registration form by filling in first name, last name, email, and phone number fields, then submits the form and handles the confirmation alert.

Starting URL: https://v1.training-support.net/selenium/simple-form

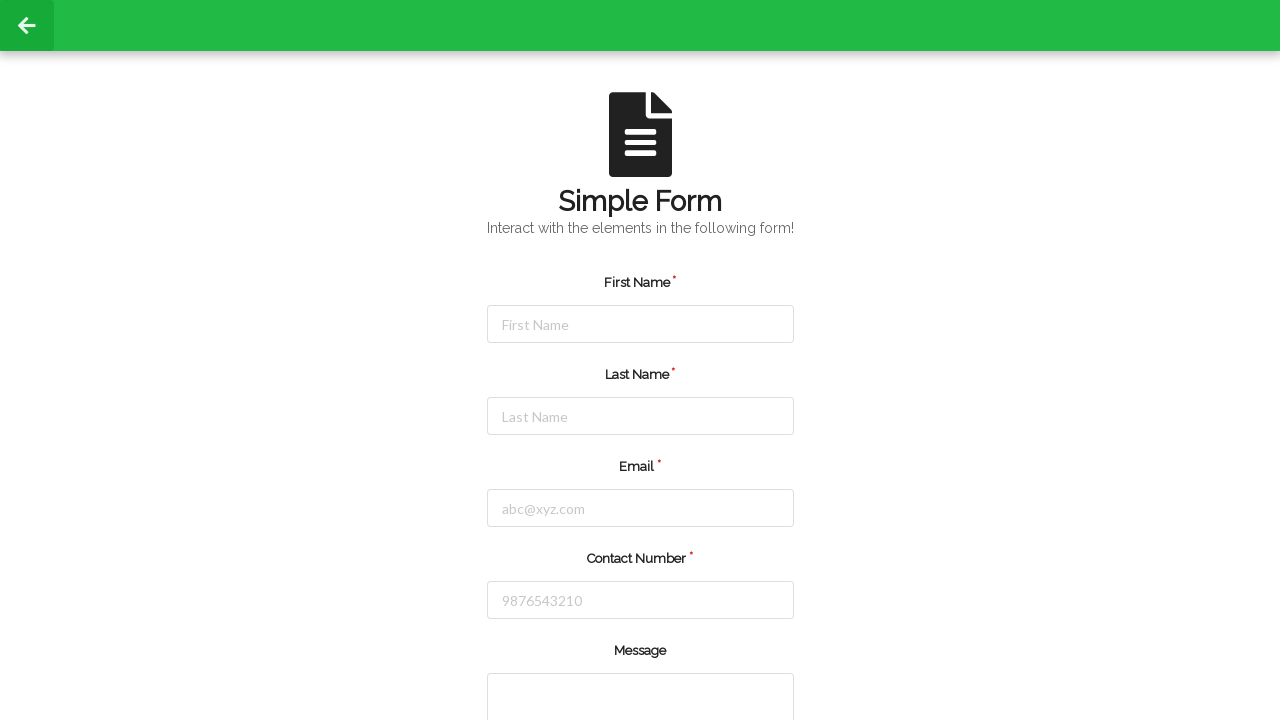

Filled first name field with 'Jennifer' on #firstName
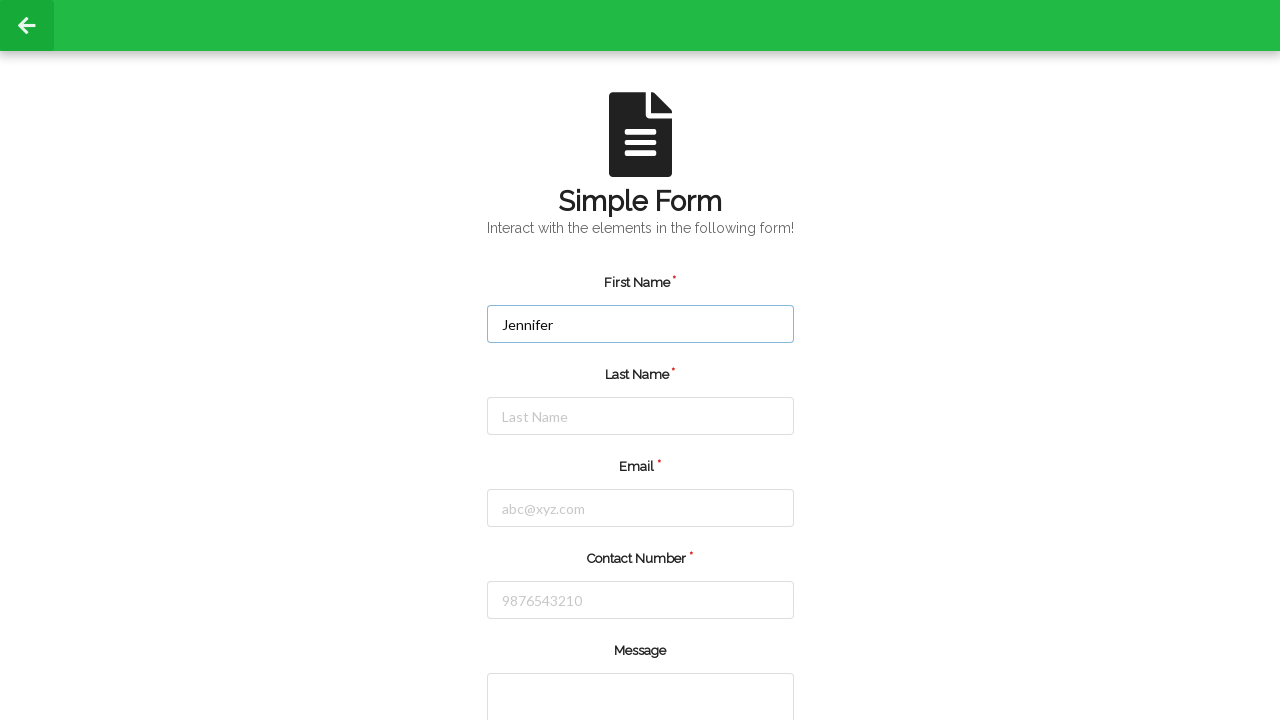

Filled last name field with 'Martinez' on #lastName
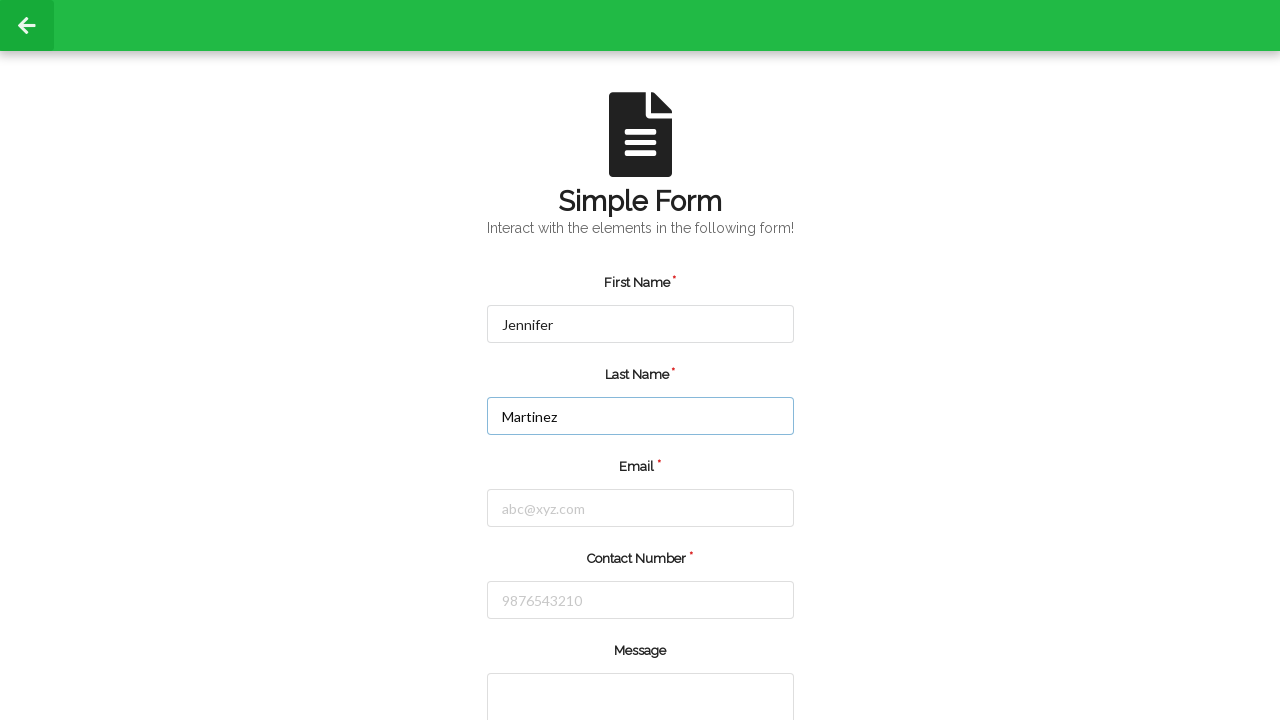

Filled email field with 'jennifer.martinez@example.com' on #email
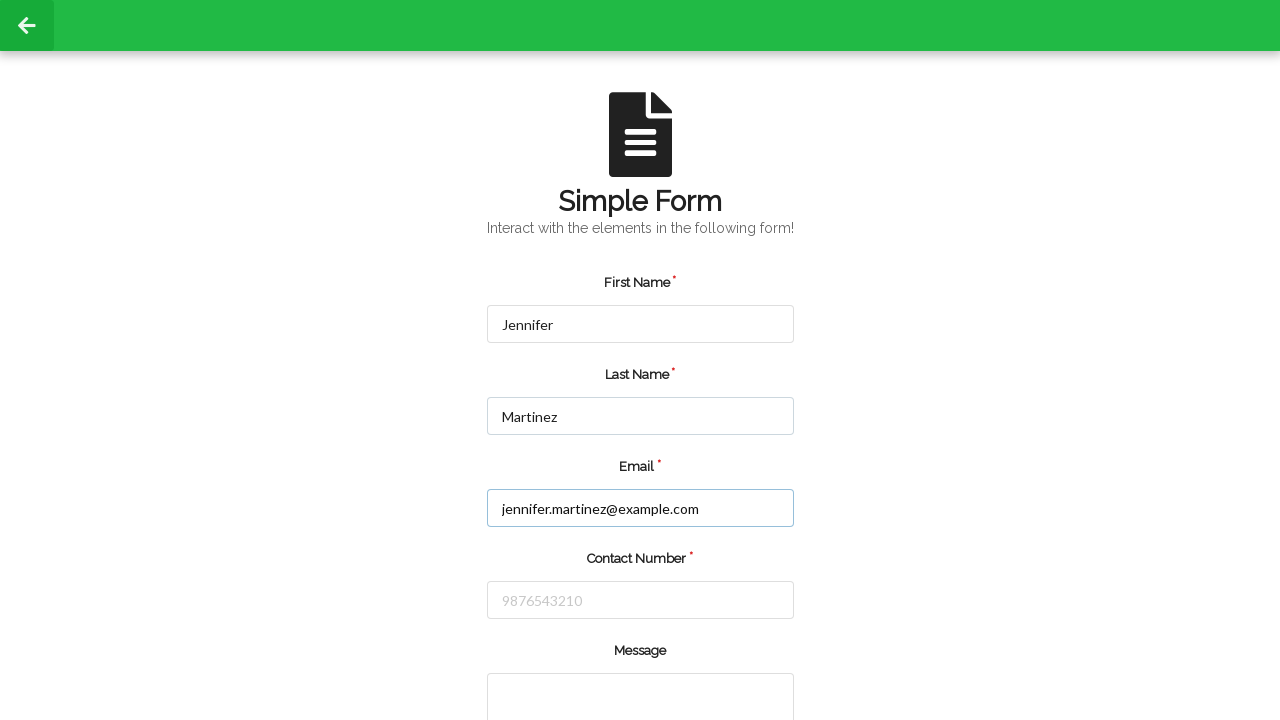

Filled phone number field with '5551234567' on #number
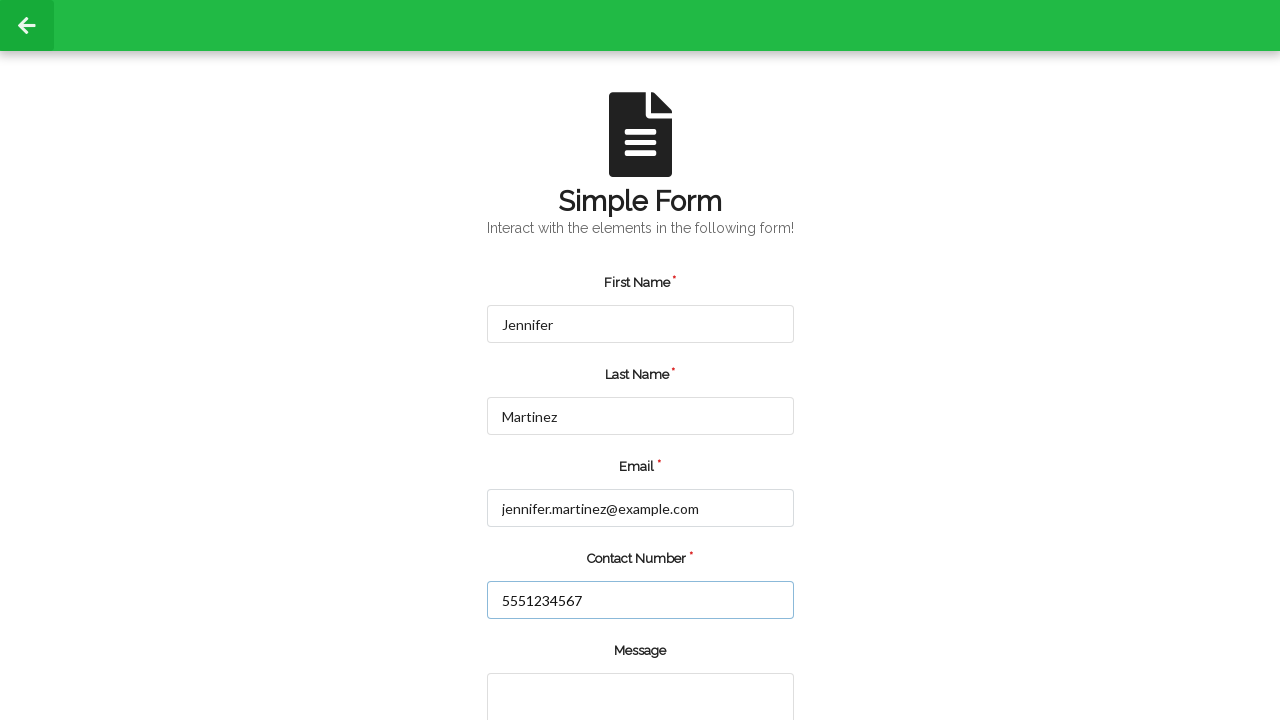

Clicked the submit button at (558, 660) on input.green
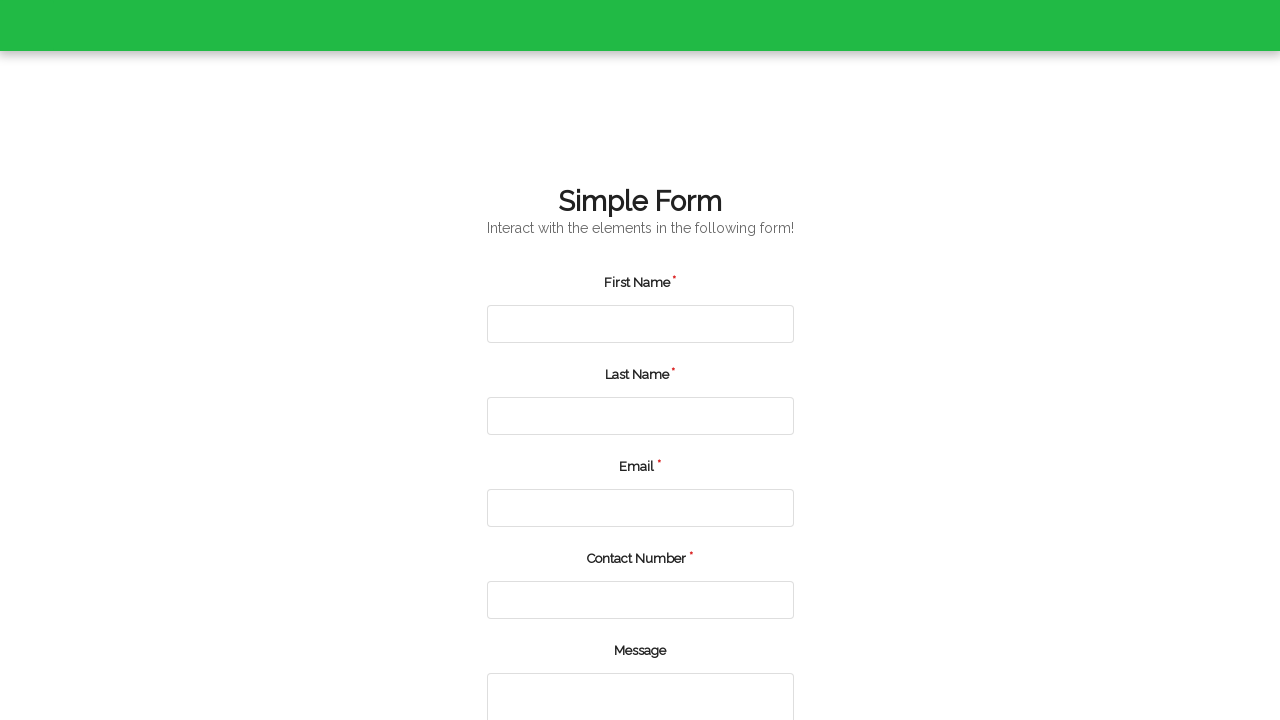

Set up alert dialog handler to accept confirmations
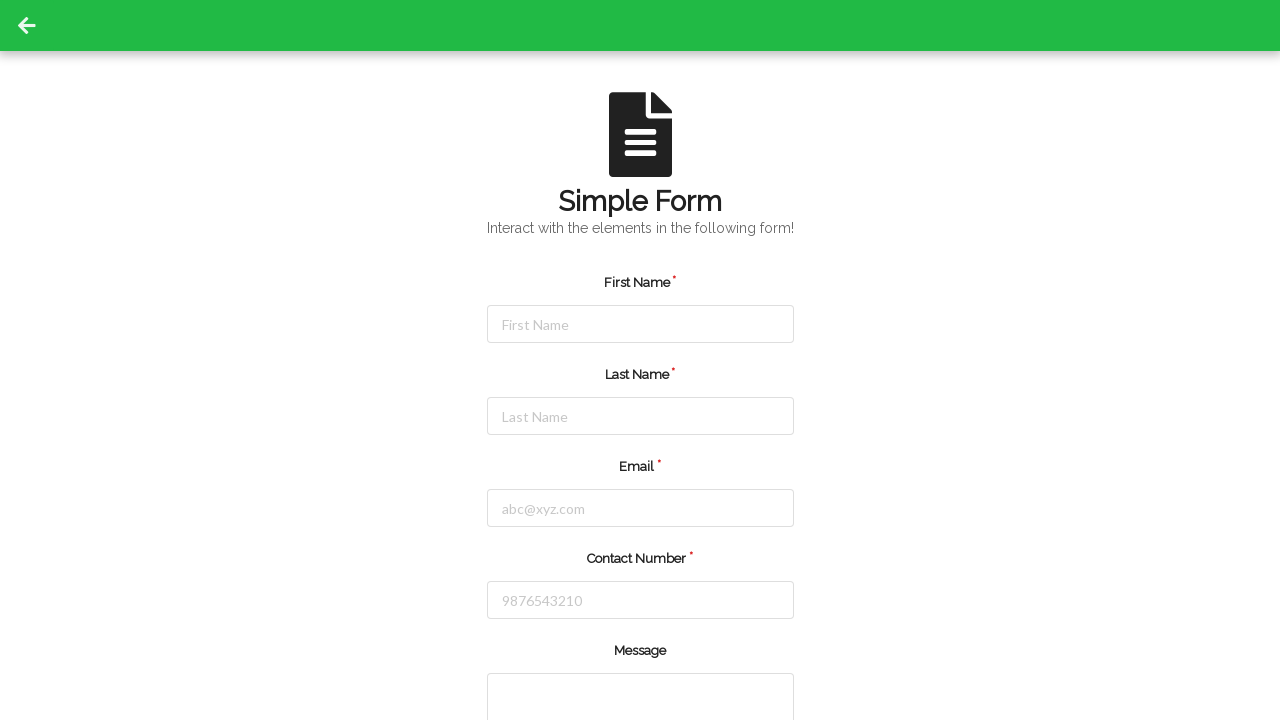

Waited for alert to appear and be handled
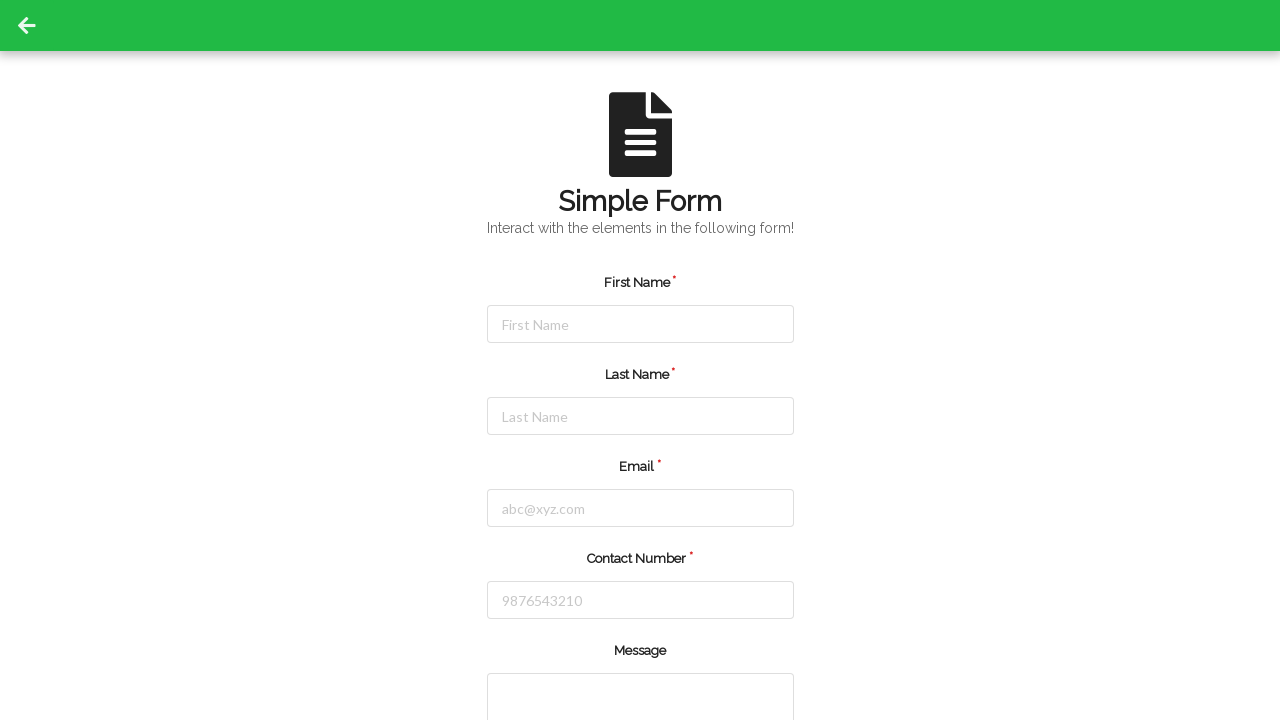

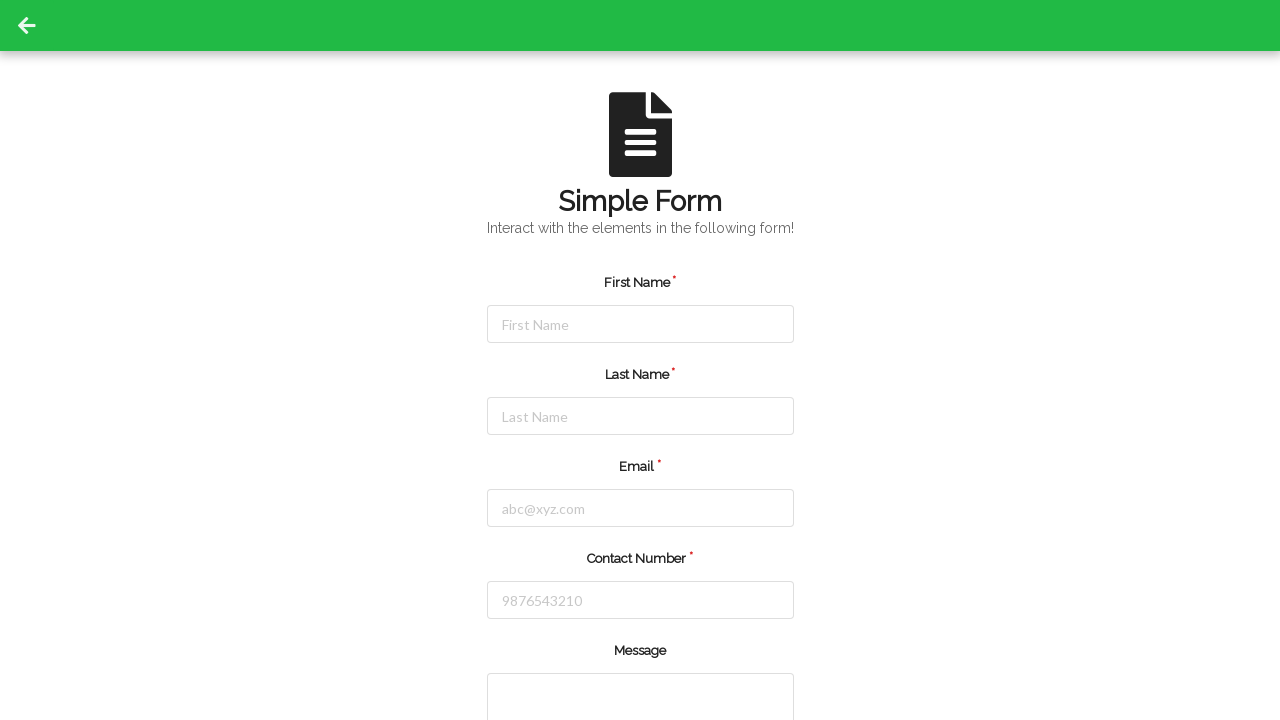